Tests Google Forms autofill functionality by clicking through form options, filling in text fields, and navigating through multiple form pages.

Starting URL: https://docs.google.com/forms/d/1cbI5dMRs0-t_IwNzPm6T3lAG_nPgsnJZEA-FEYVARxg/

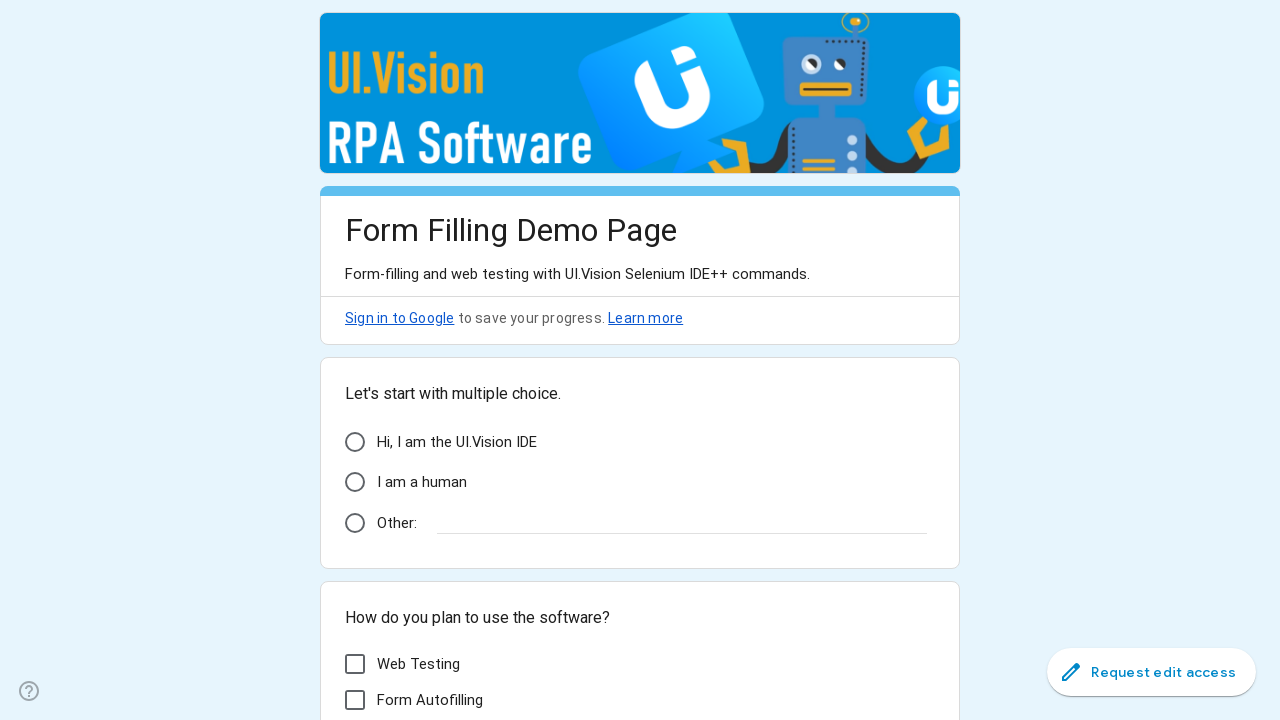

Clicked on UI.Vision IDE option at (457, 442) on xpath=//span[contains(text(),'UI.Vision IDE')]
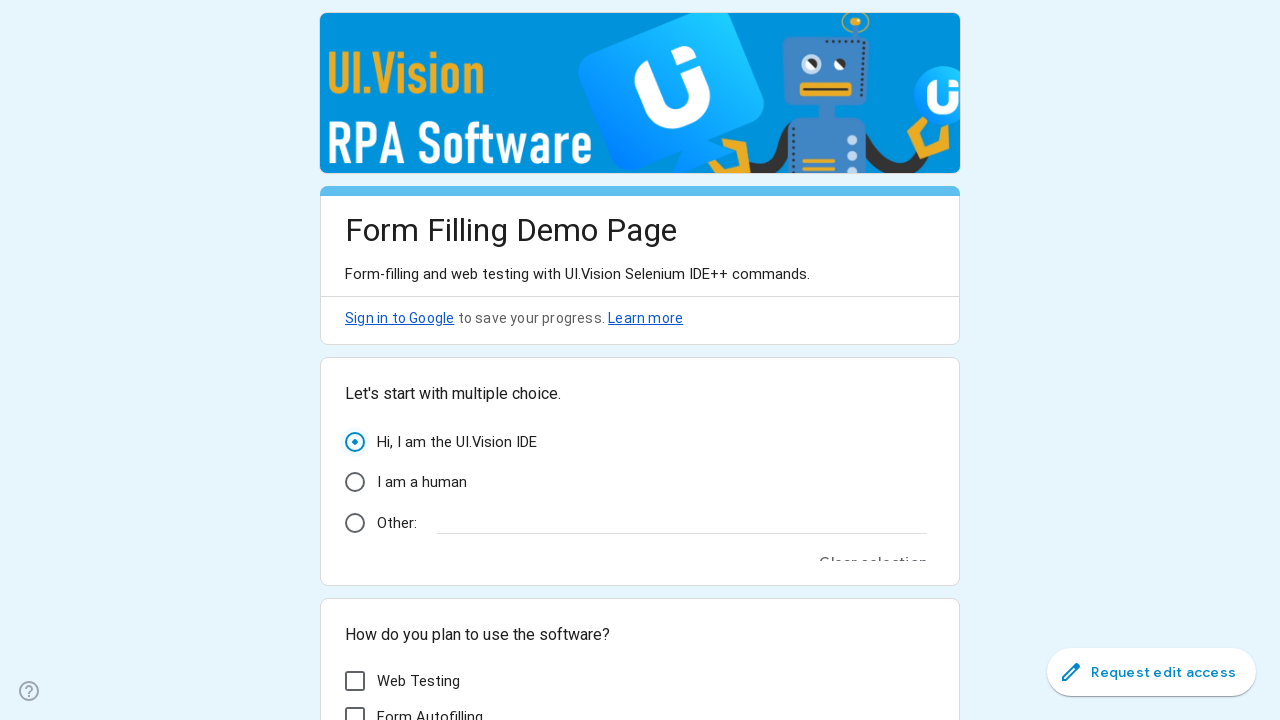

Clicked on Web Testing option at (418, 700) on xpath=//*[text()[contains(.,'Web Testing')]]
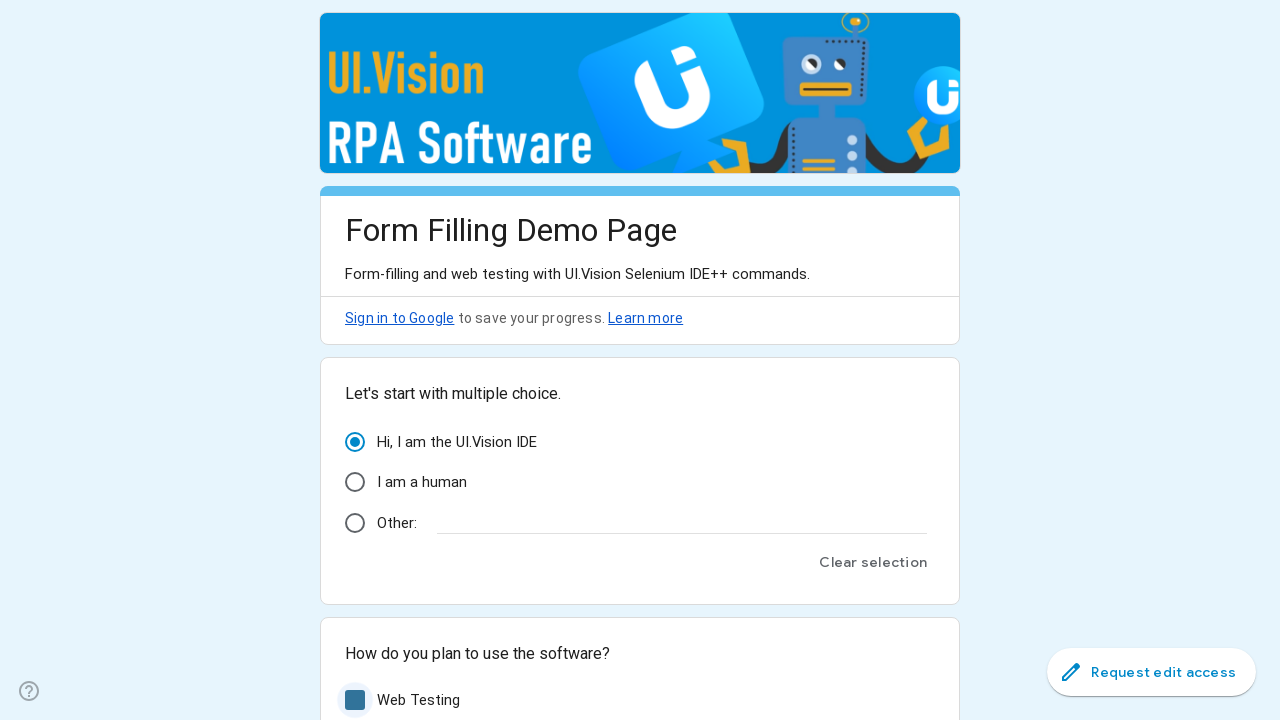

Clicked on Form Autofilling option at (430, 435) on xpath=//span[contains(text(),'Form Autofilling')]
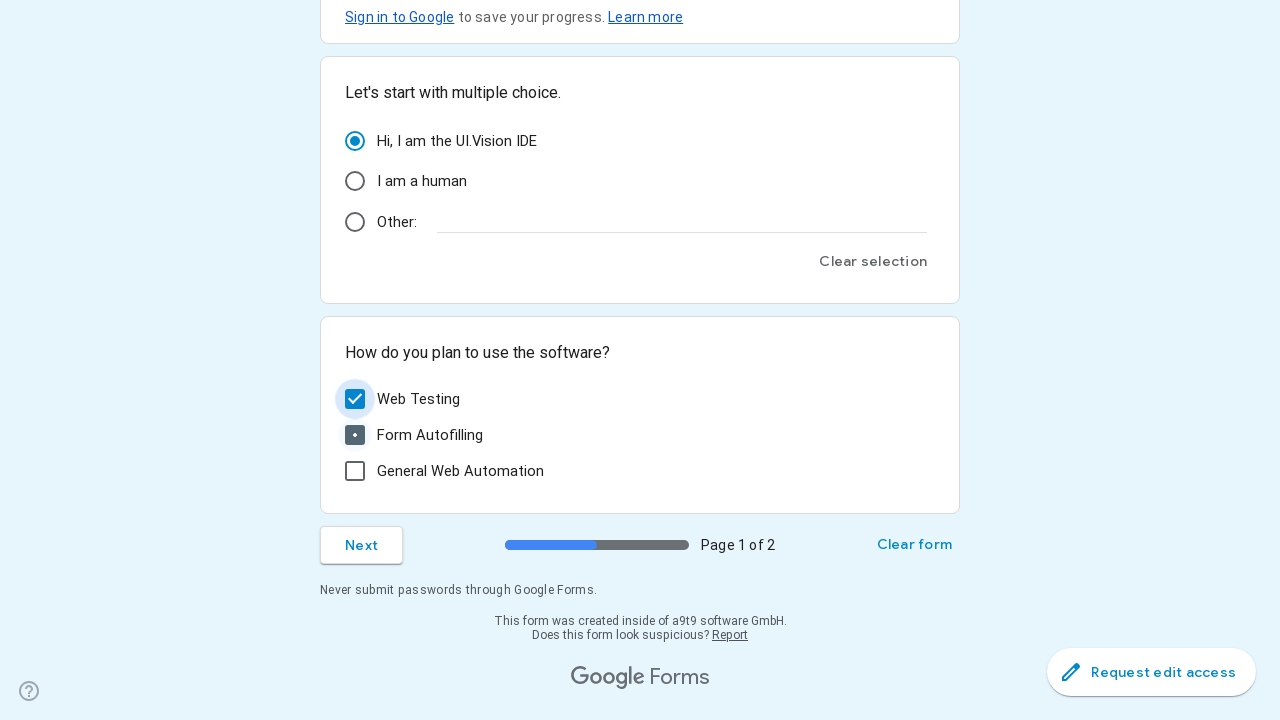

Clicked on General Web Automation option at (460, 471) on xpath=//*[text()[contains(.,'General Web Automation')]]
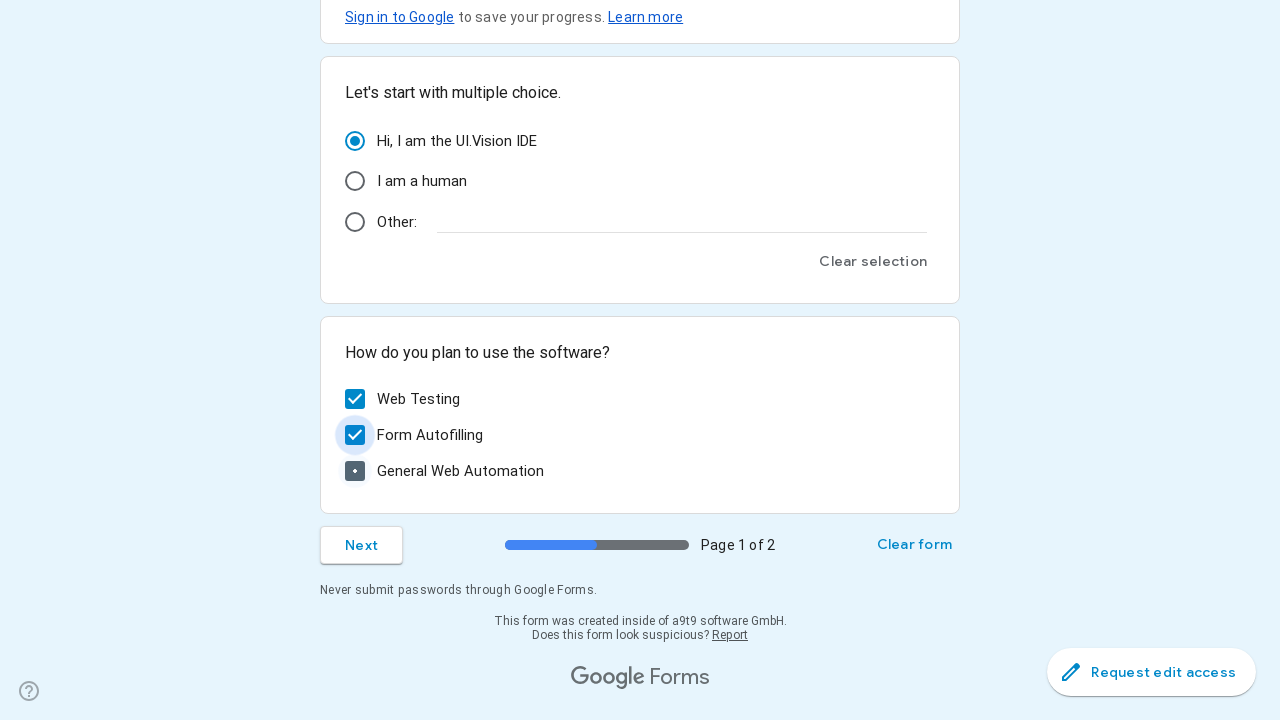

Waited 500ms for form to process
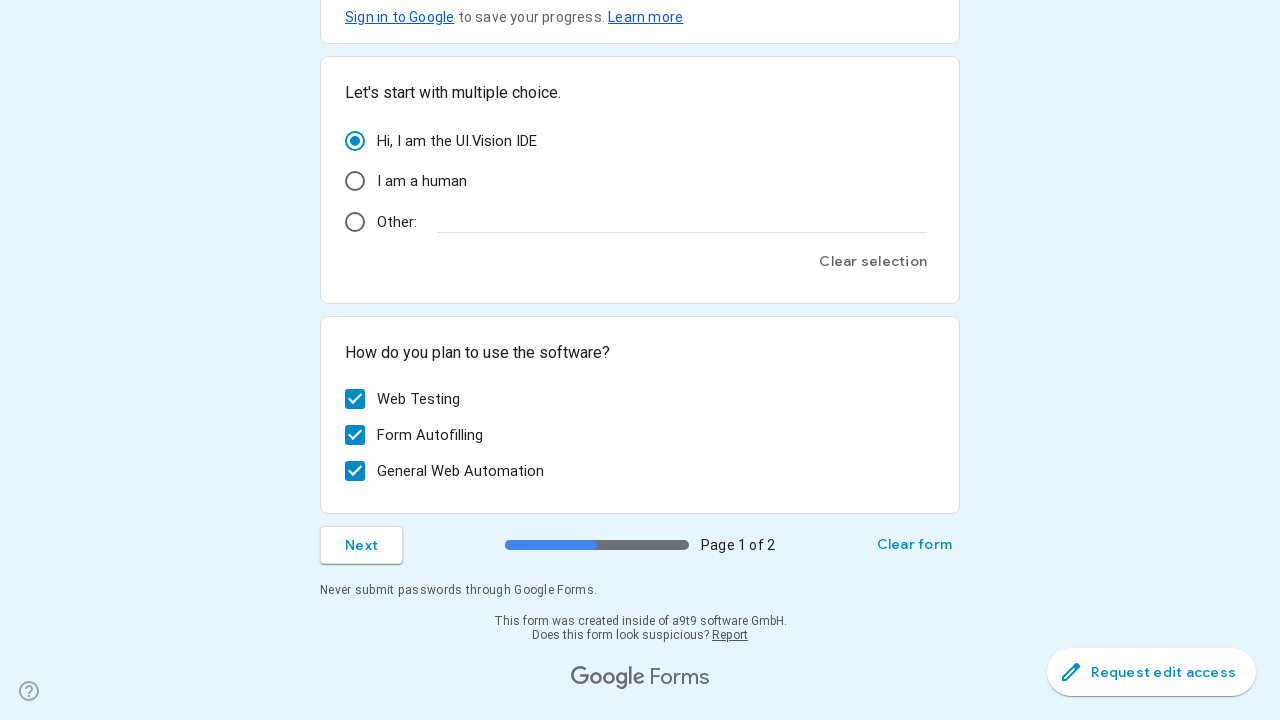

Clicked next button to proceed to second page at (362, 545) on xpath=//*[@id='mG61Hd']/div/div/div[3]/div/div/div/span/span
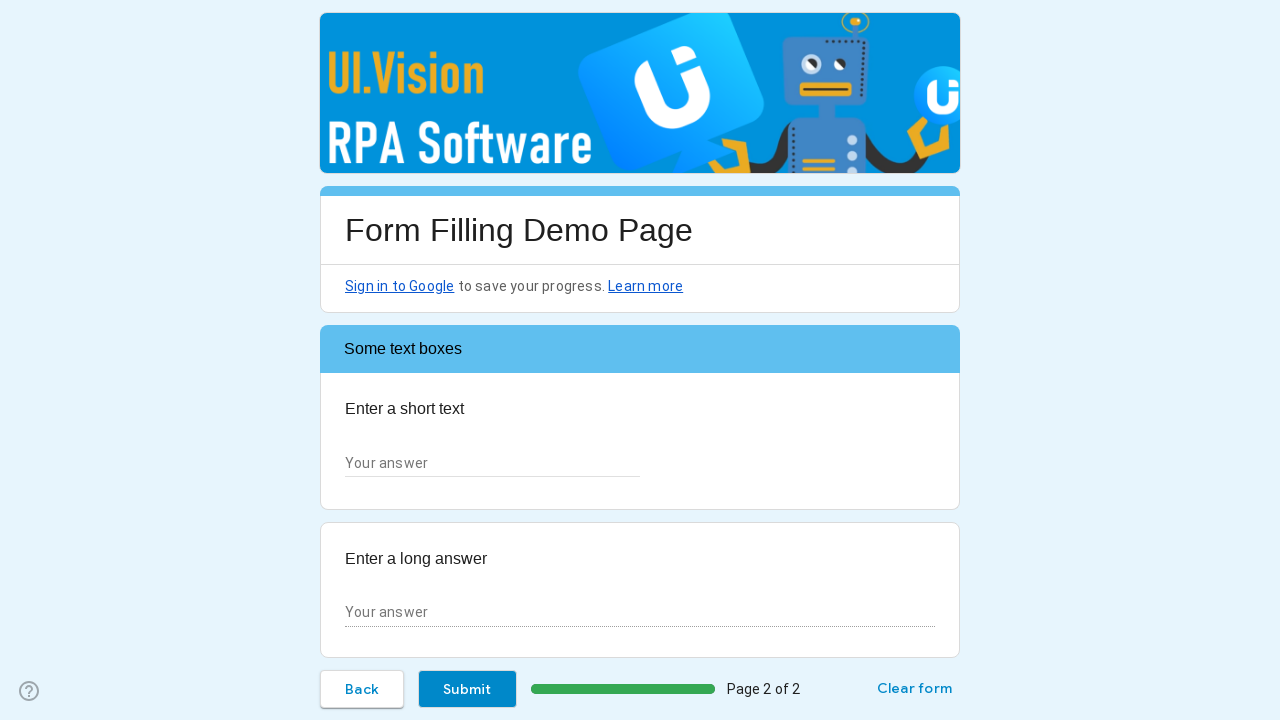

Waited for network idle on second page
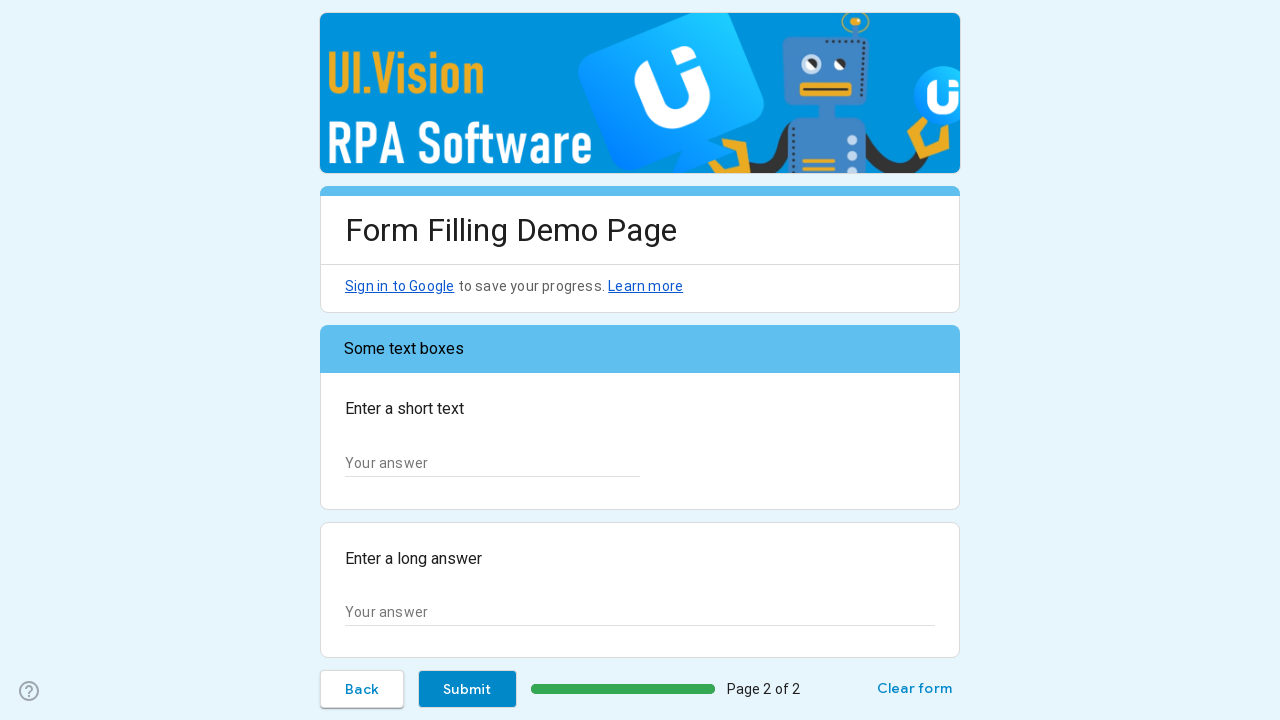

Filled single line text input with test data on xpath=//input[@type='text']
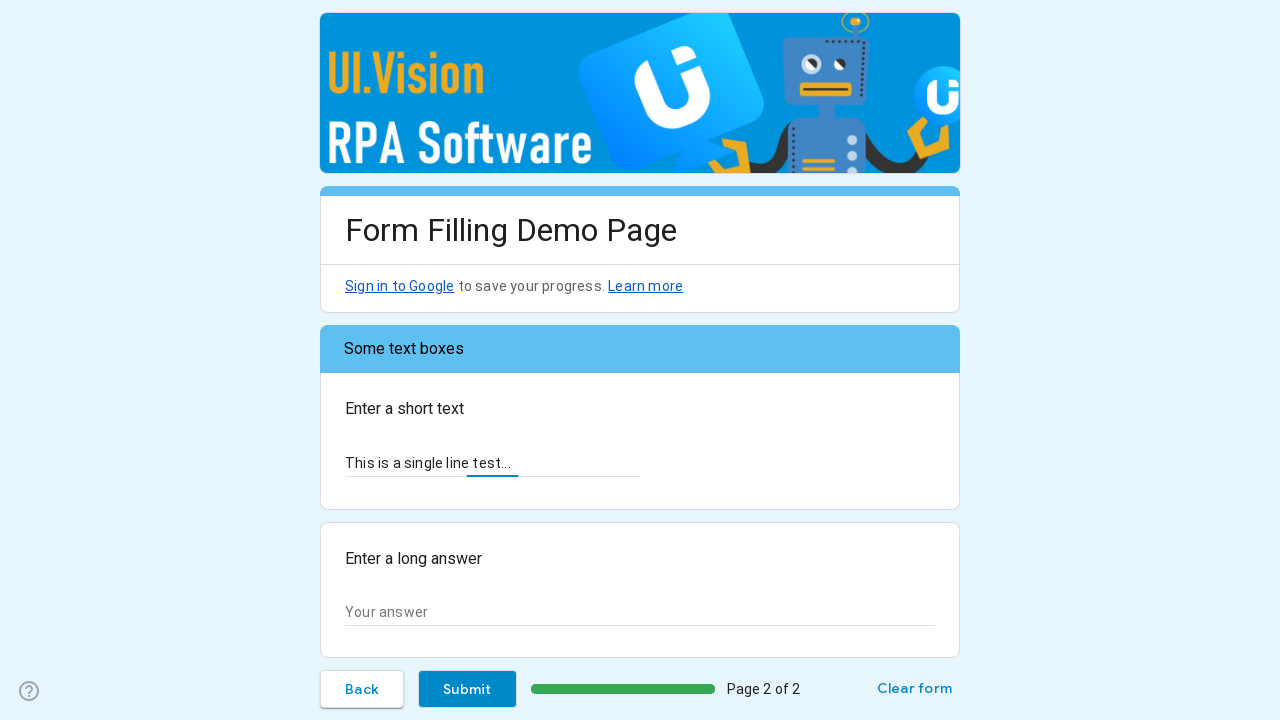

Filled multiline textarea with test data on xpath=//textarea
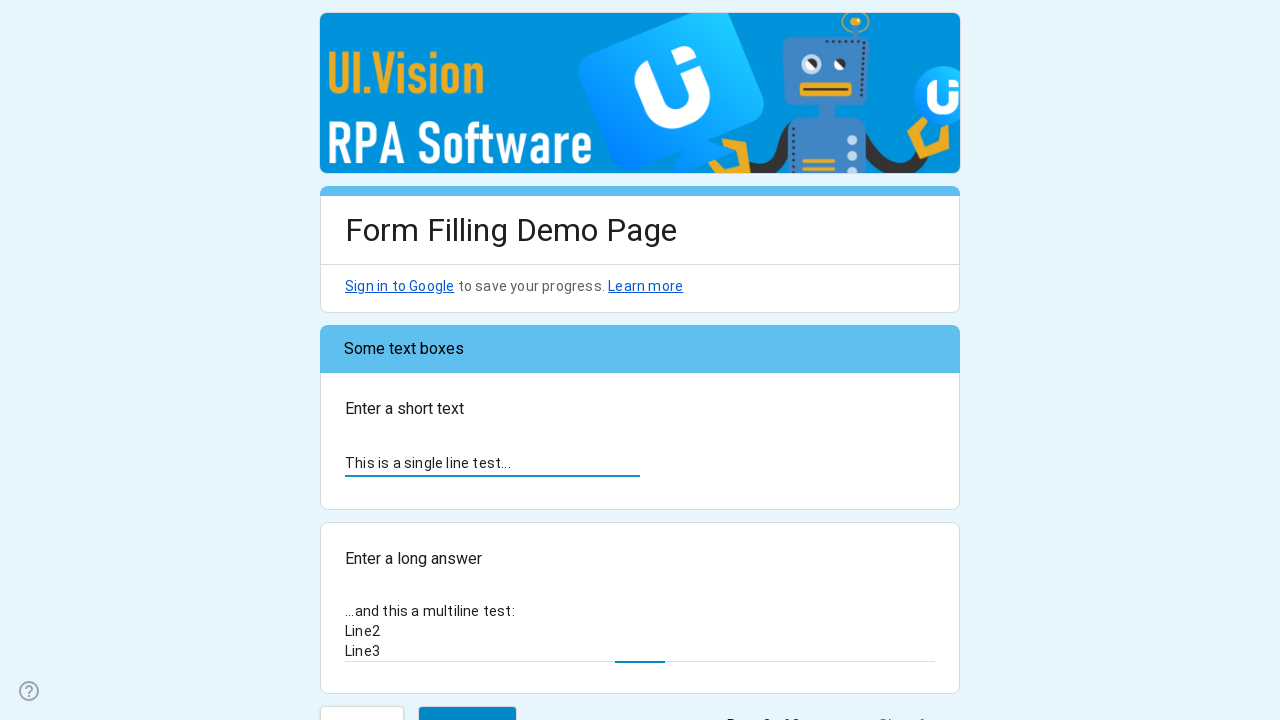

Clicked next button to proceed to third page at (467, 702) on xpath=//*[@id='mG61Hd']/div/div/div[3]/div[1]/div[1]/div[2]/span/span
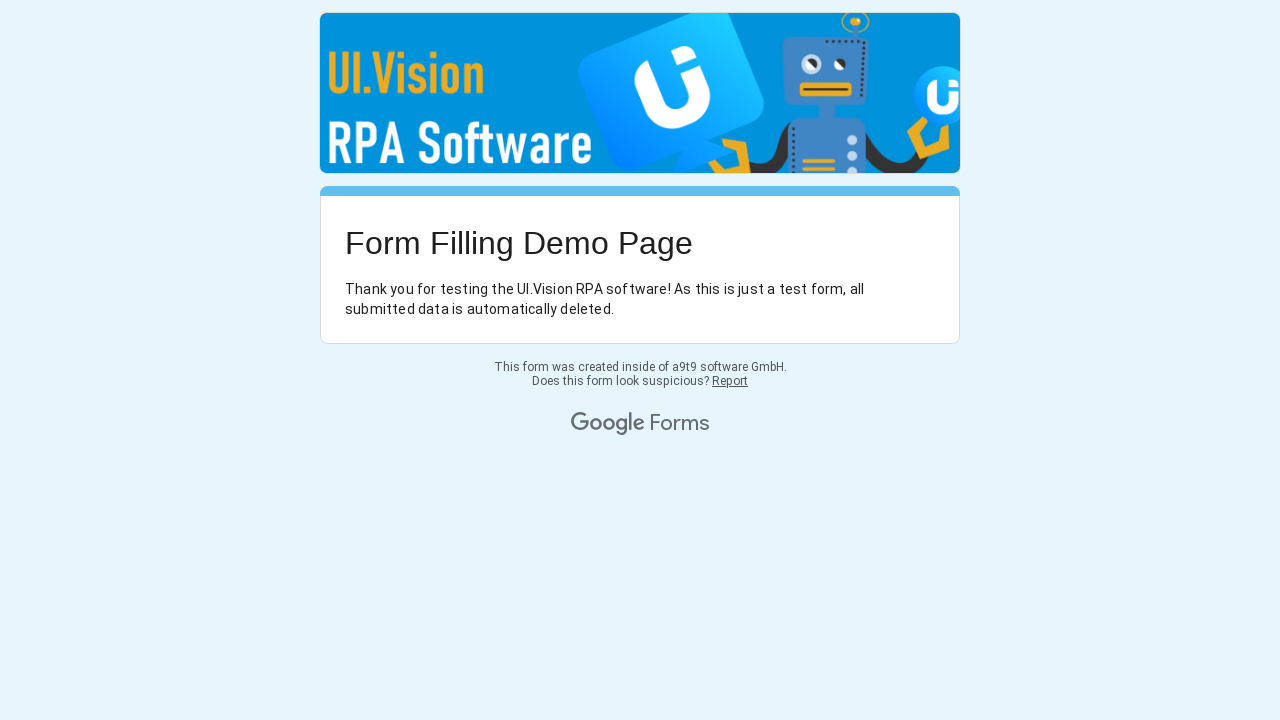

Waited for network idle on third page
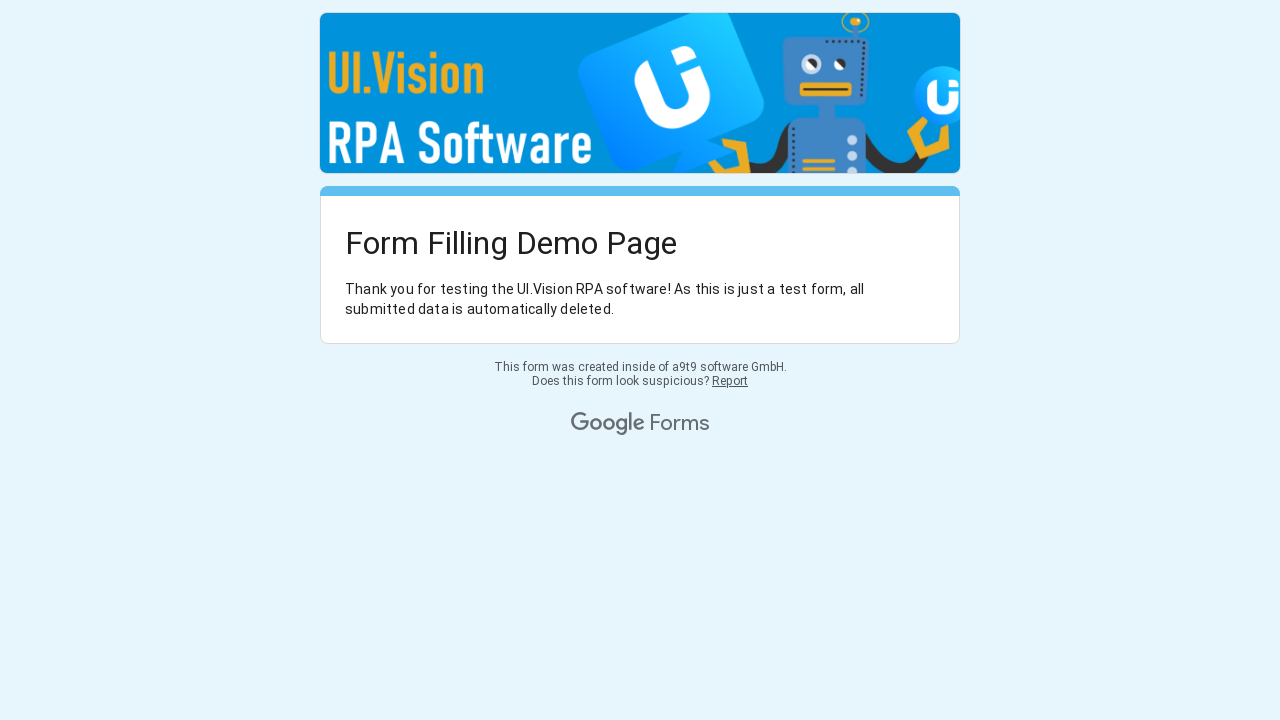

Navigated to form filling tutorial page
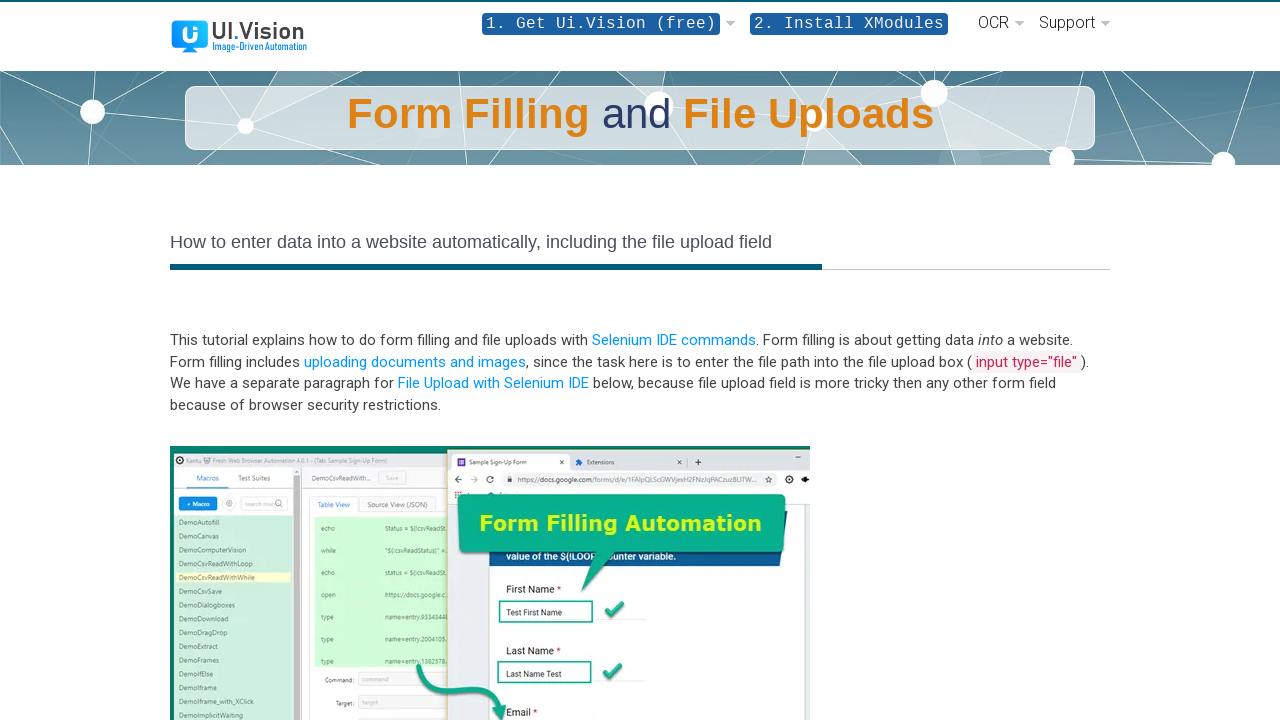

Verified page title contains 'Form Filling'
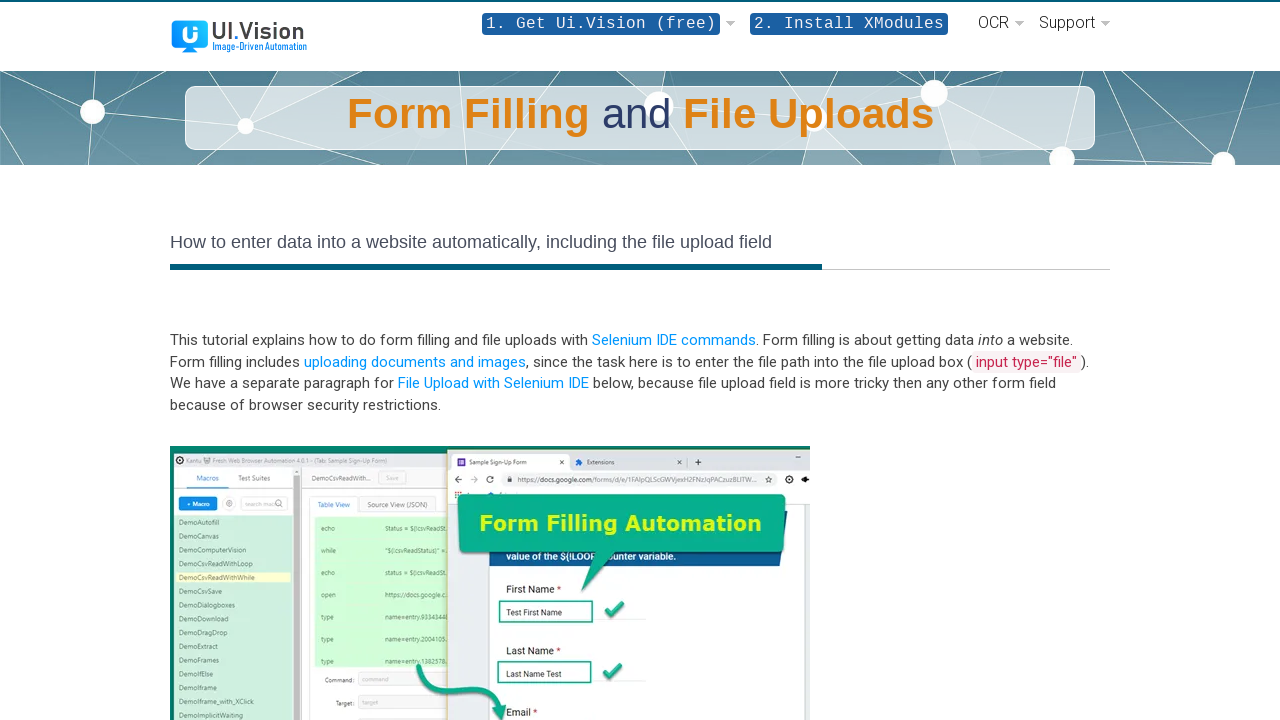

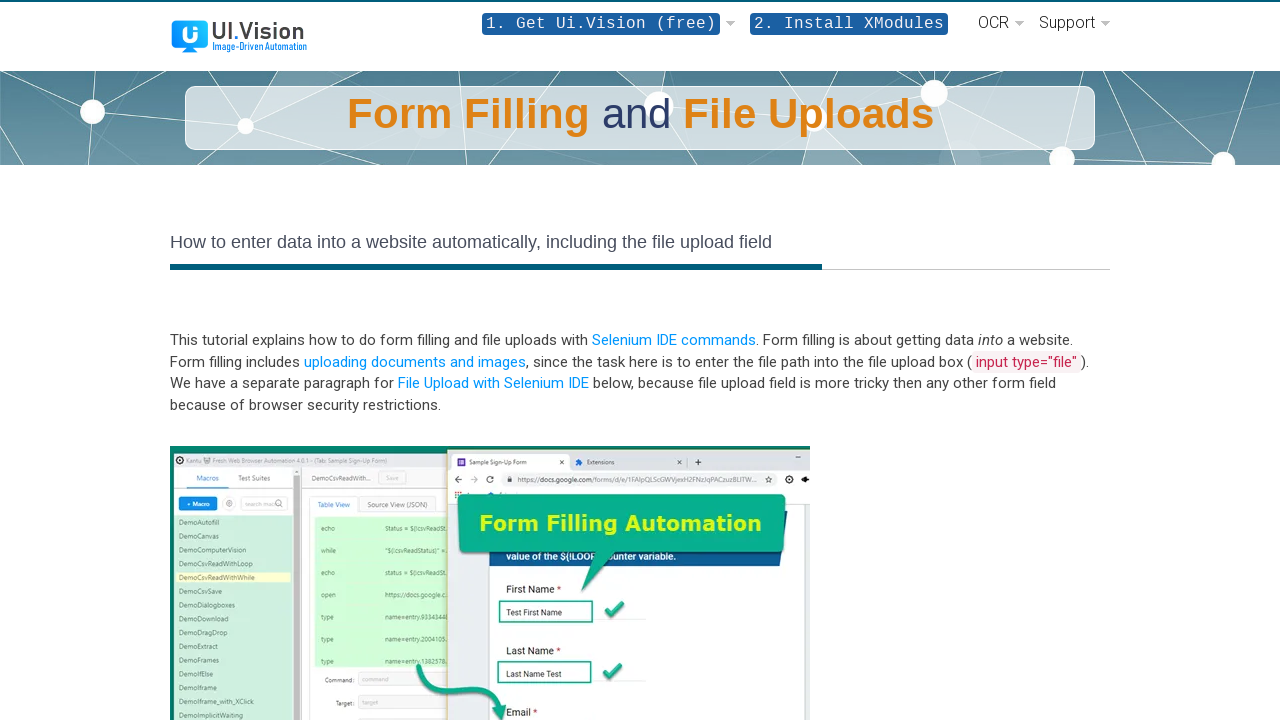